Tests window handling by clicking on the OrangeHRM, Inc link which opens a new browser window/tab, demonstrating multi-window navigation capabilities.

Starting URL: https://opensource-demo.orangehrmlive.com/web/index.php/auth/login

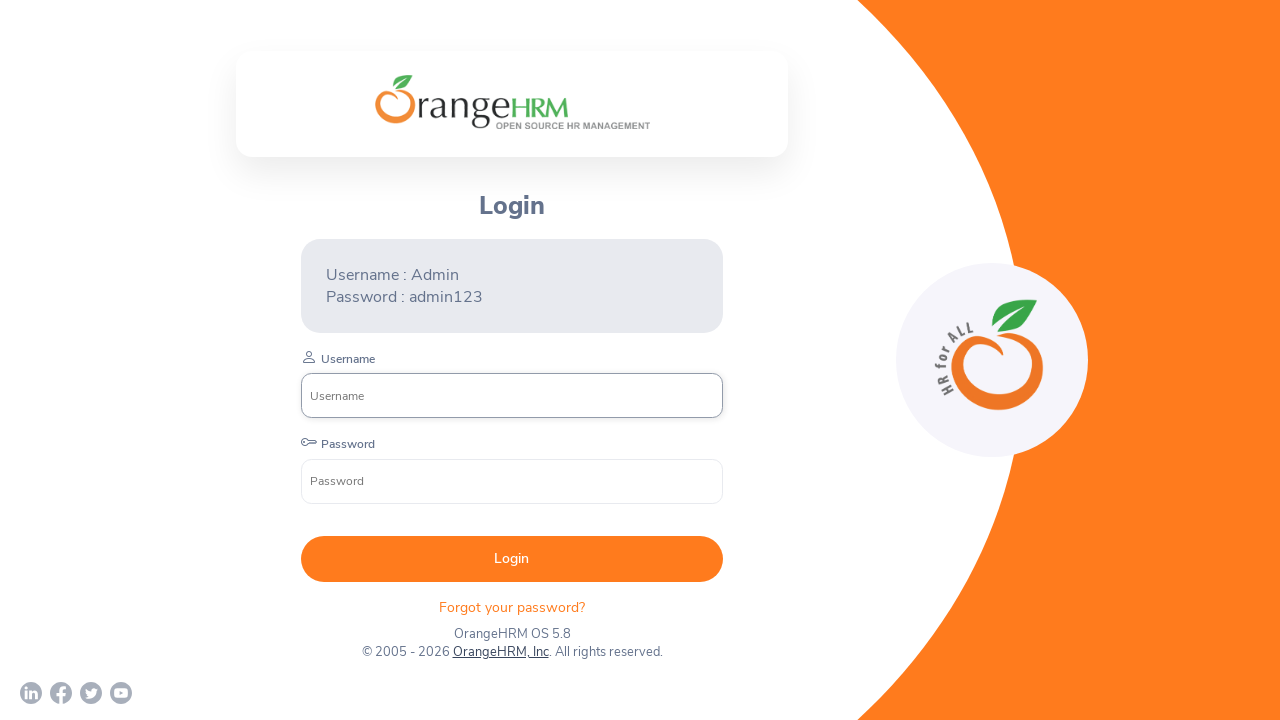

Clicked on OrangeHRM, Inc link to open new window at (500, 652) on xpath=//a[normalize-space()='OrangeHRM, Inc']
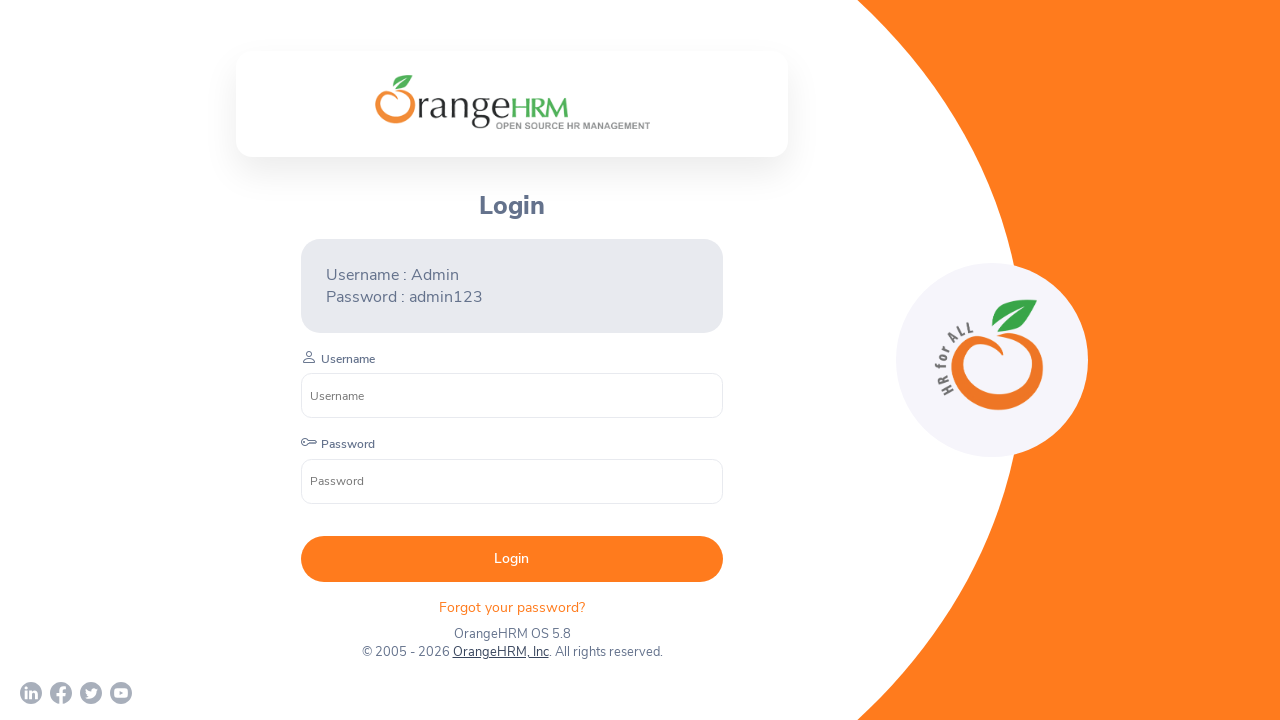

New browser window/tab opened and reference obtained
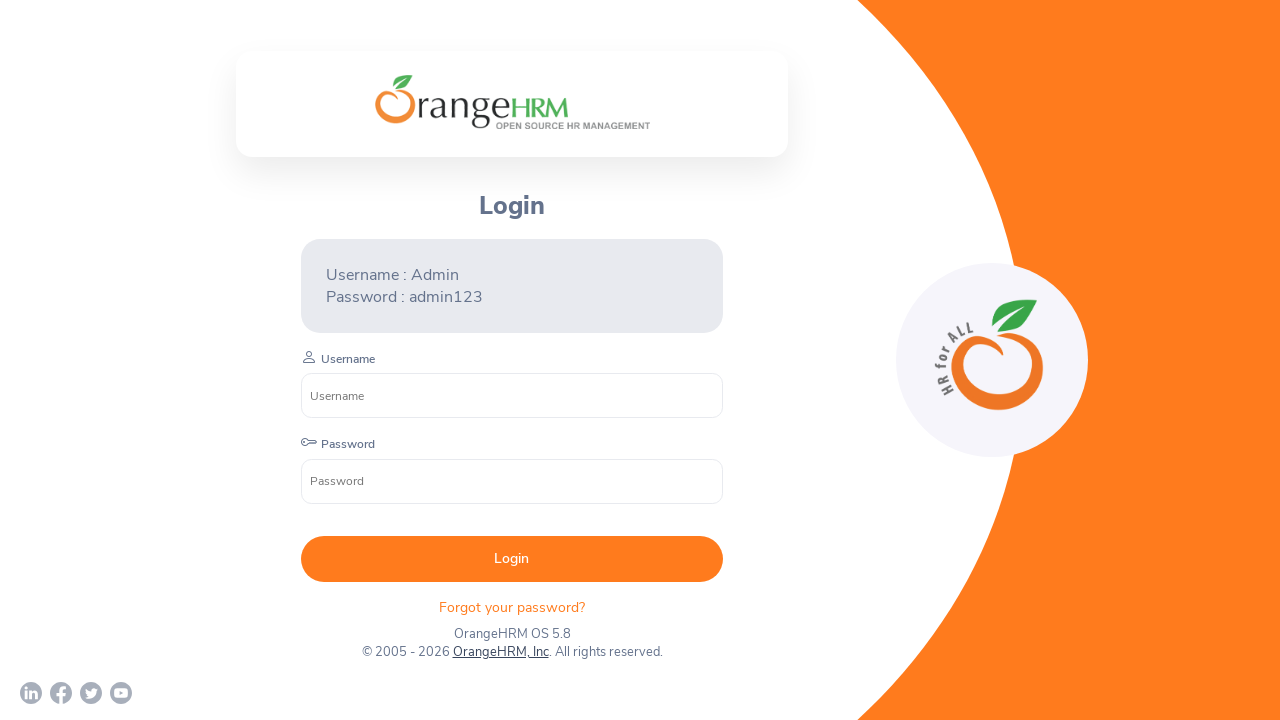

New page finished loading
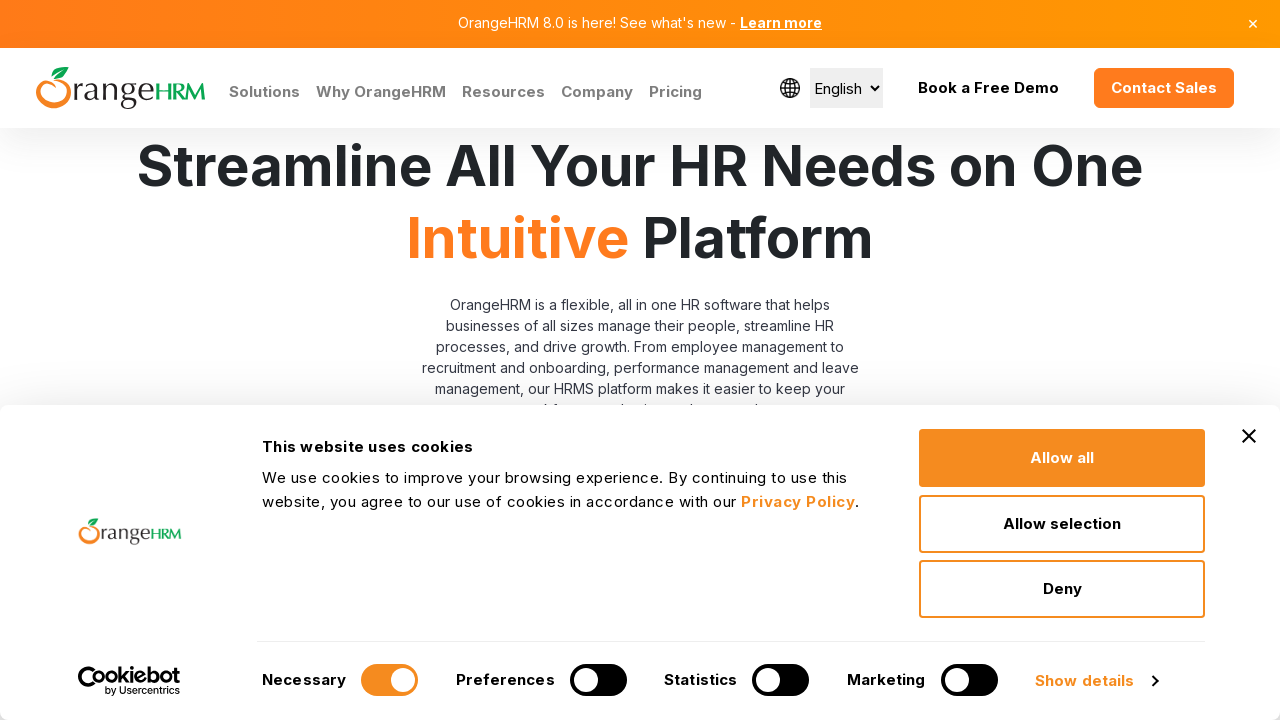

Parent page URL: https://opensource-demo.orangehrmlive.com/web/index.php/auth/login, Child page URL: https://www.orangehrm.com/
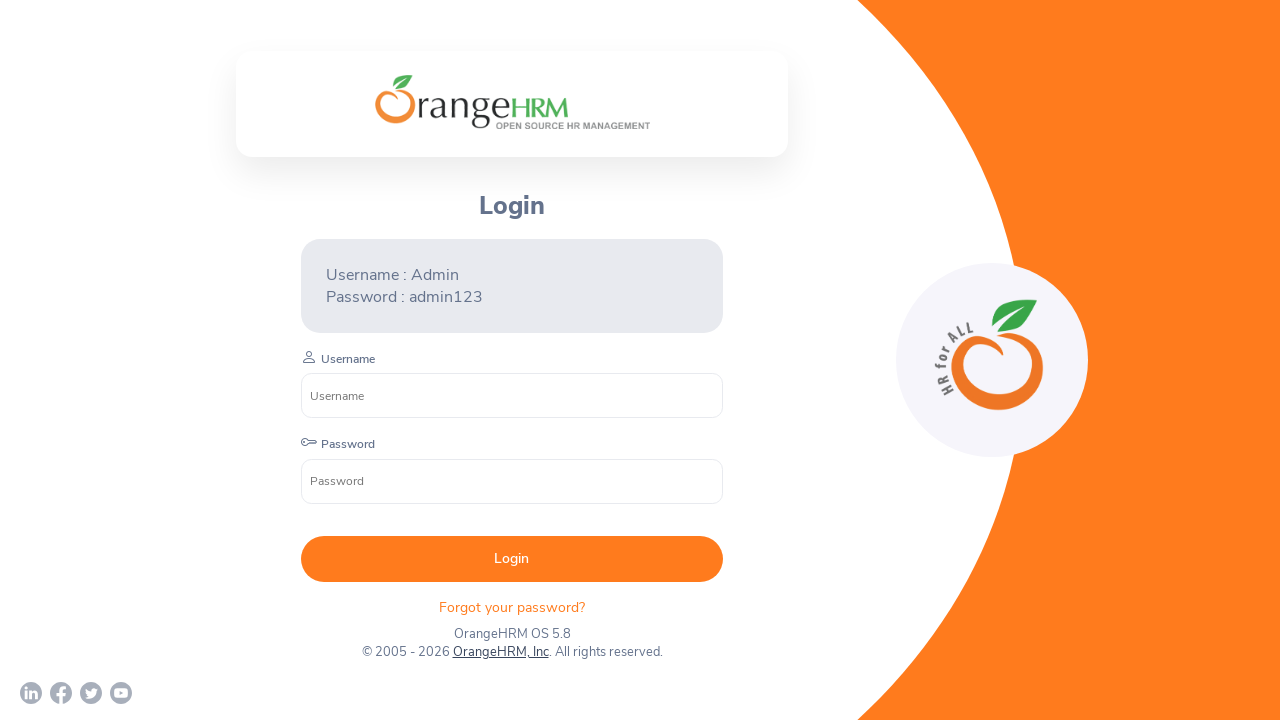

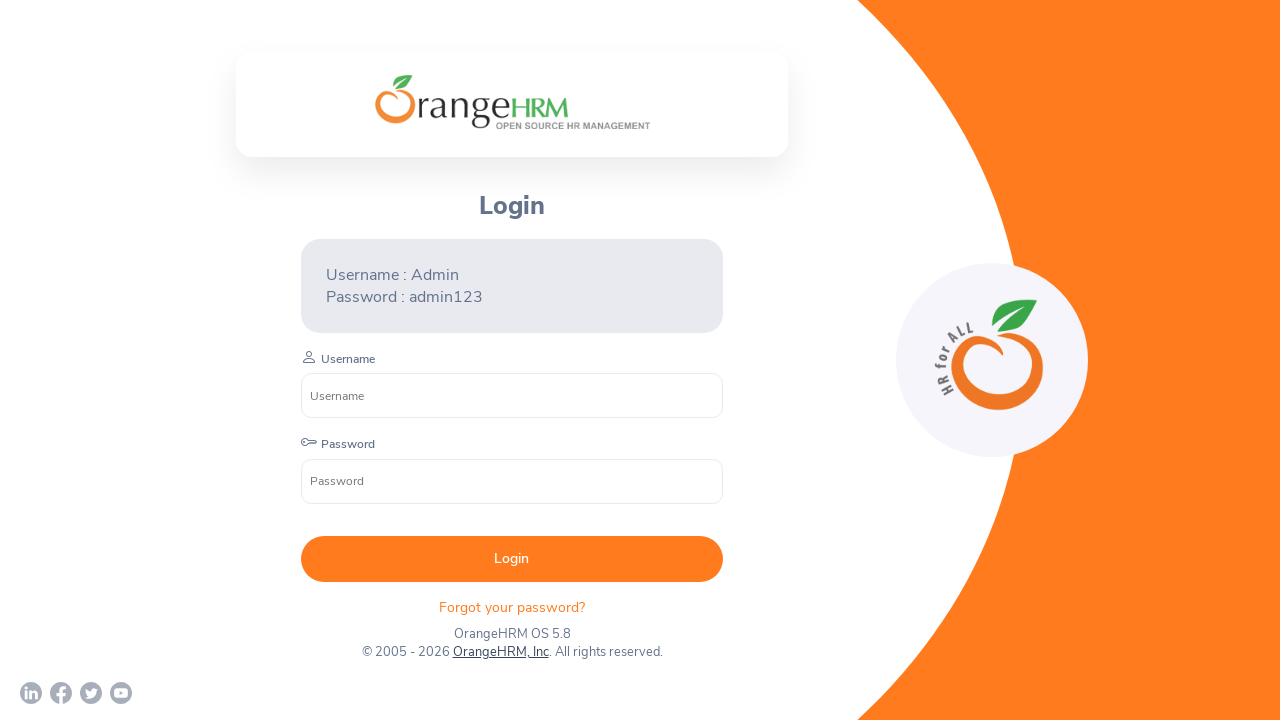